Tests form validation by entering a phone number shorter than required minimum length

Starting URL: https://demoqa.com/automation-practice-form

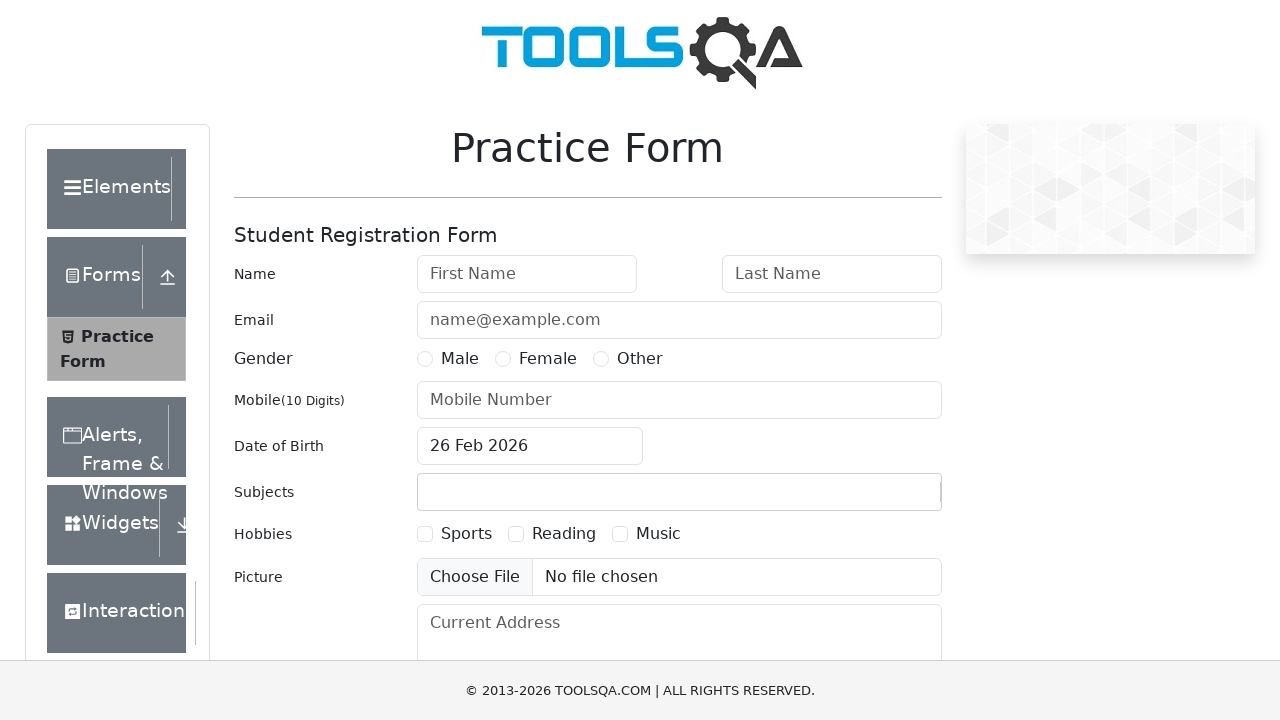

Filled first name field with 'Kate' on #firstName
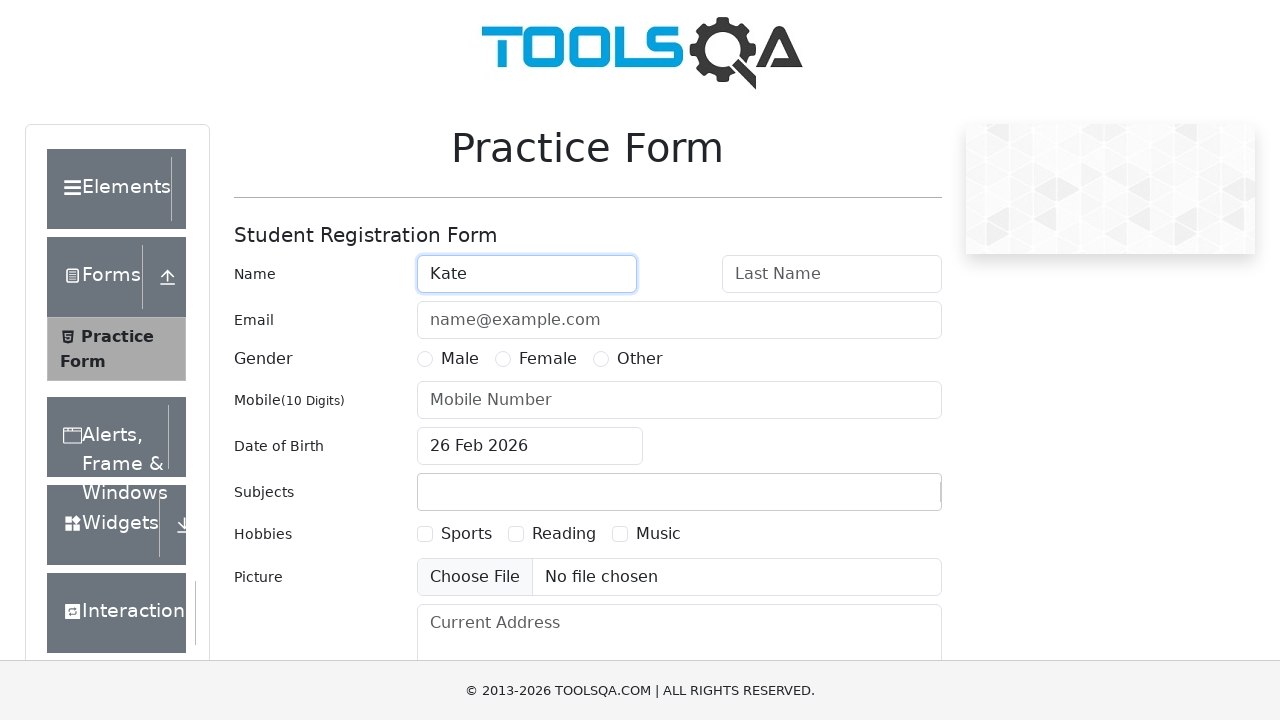

Filled last name field with 'Shulinina' on #lastName
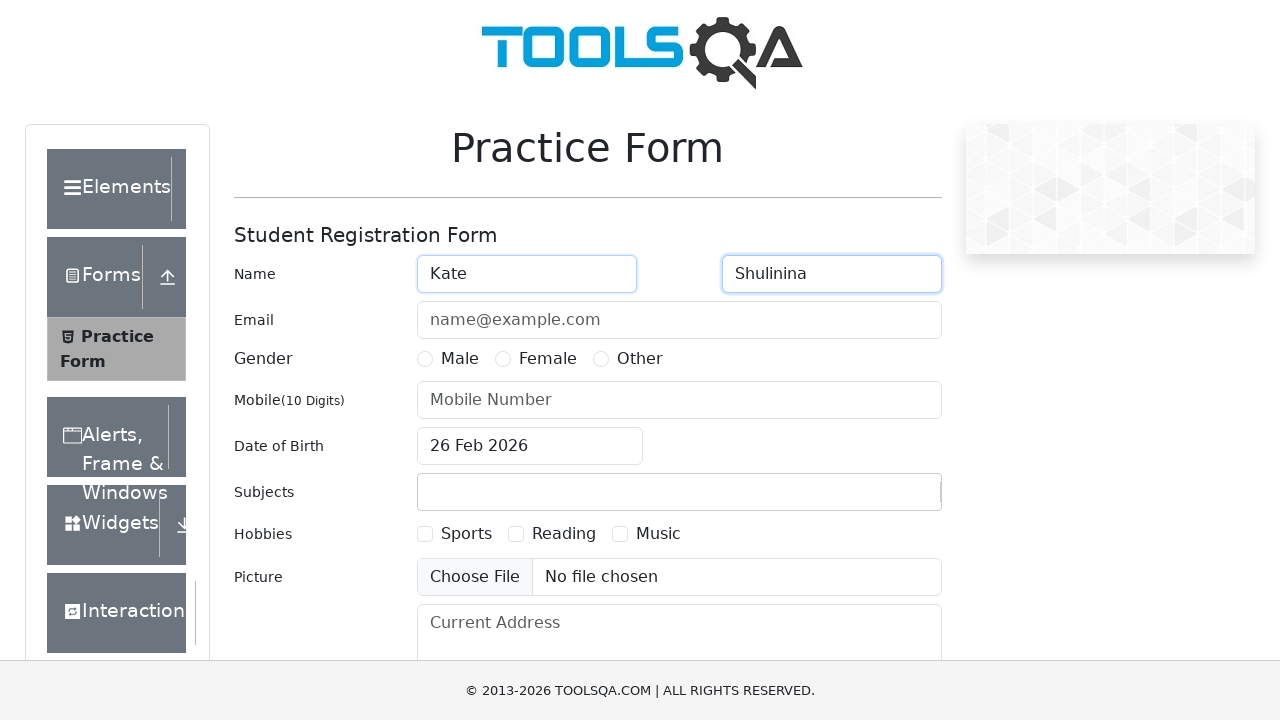

Selected Female gender option at (548, 359) on text=Female
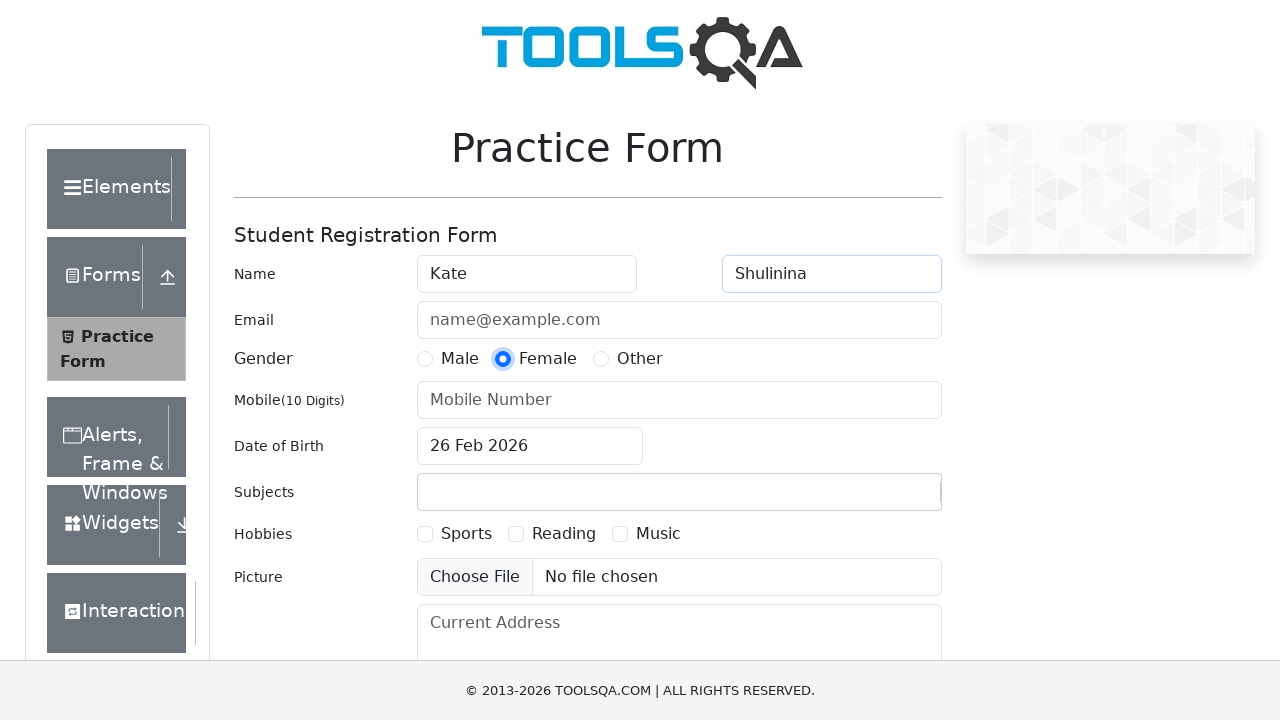

Filled phone number field with invalid short number '012345678' (9 digits) on #userNumber
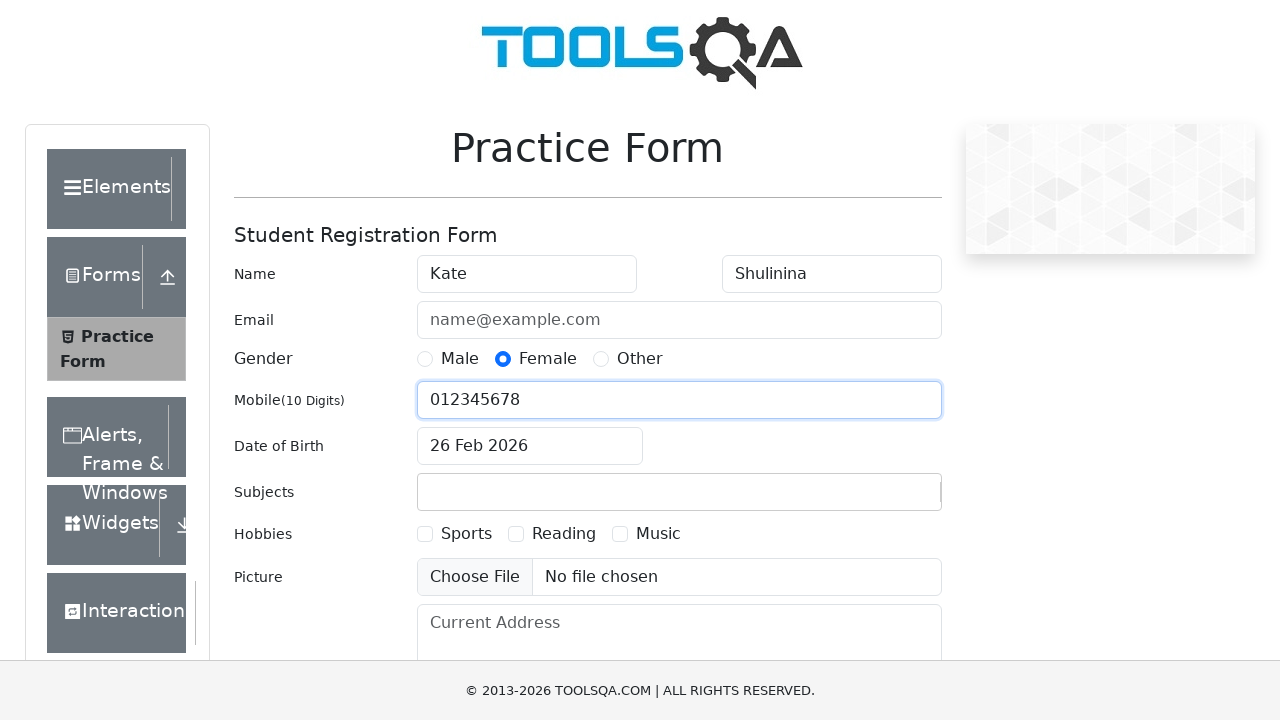

Clicked date of birth input field to open date picker at (530, 446) on #dateOfBirthInput
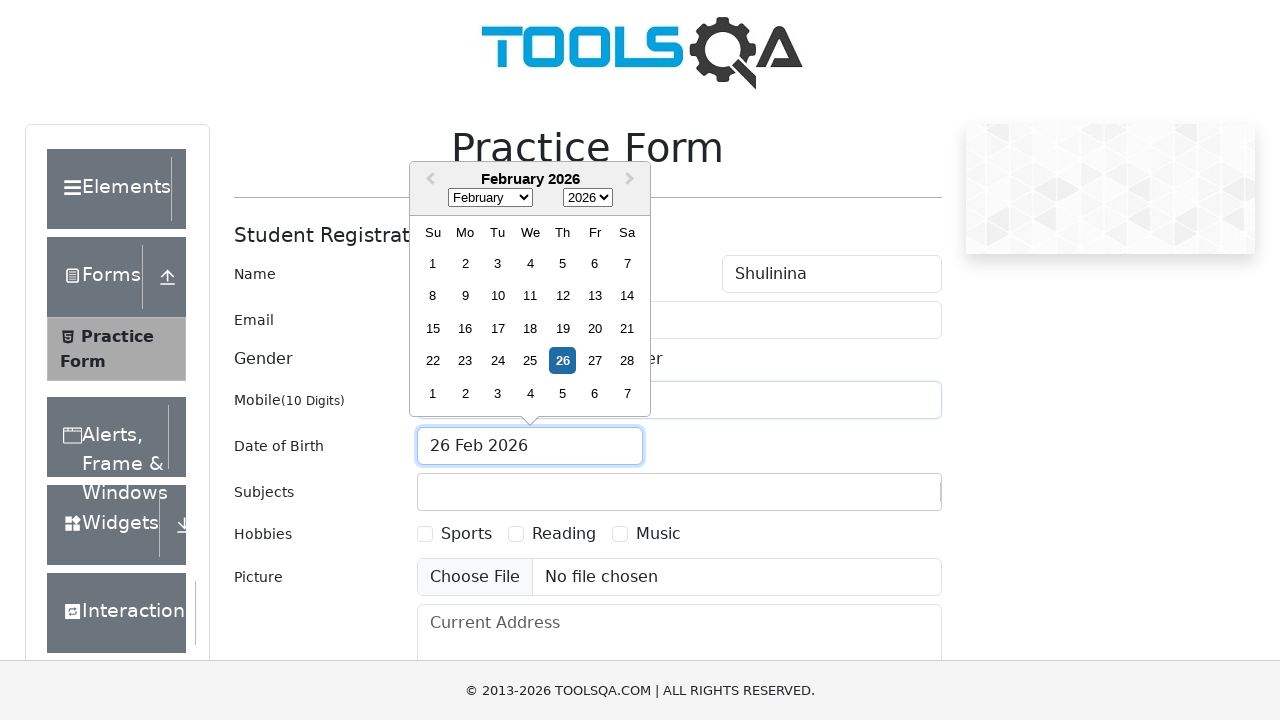

Selected year 1995 from date picker on .react-datepicker__year-select
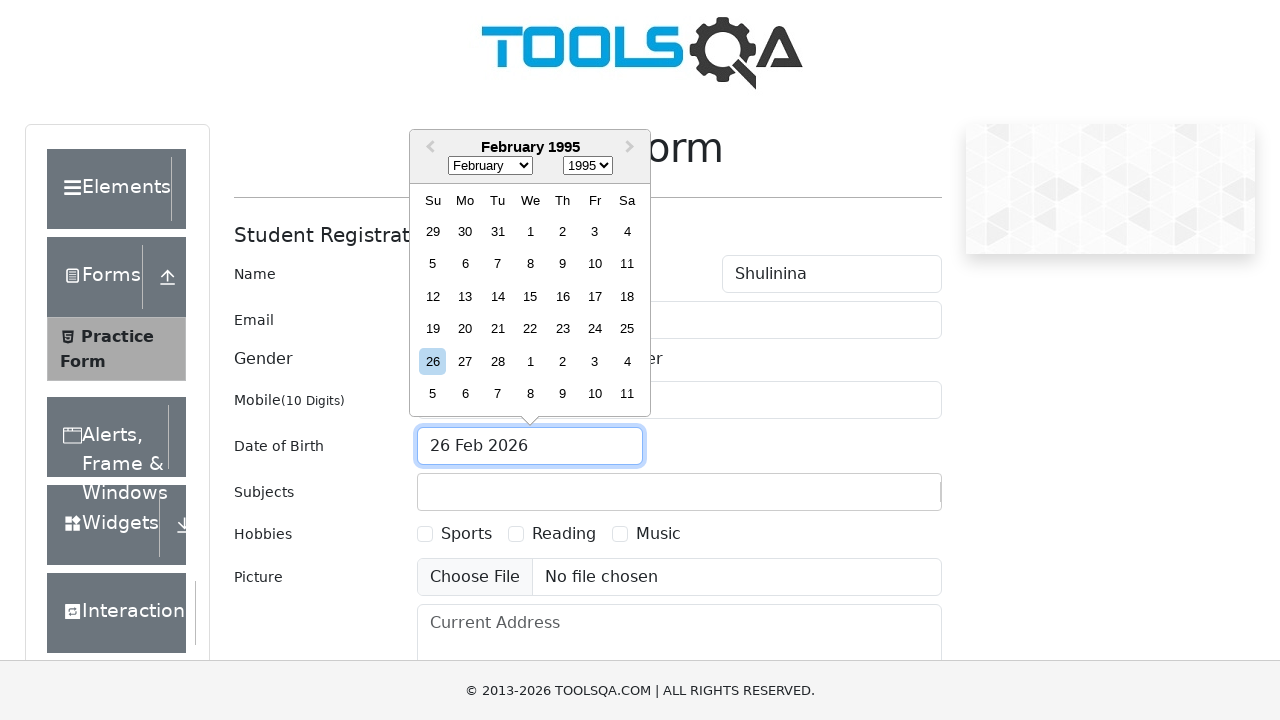

Selected September from date picker on .react-datepicker__month-select
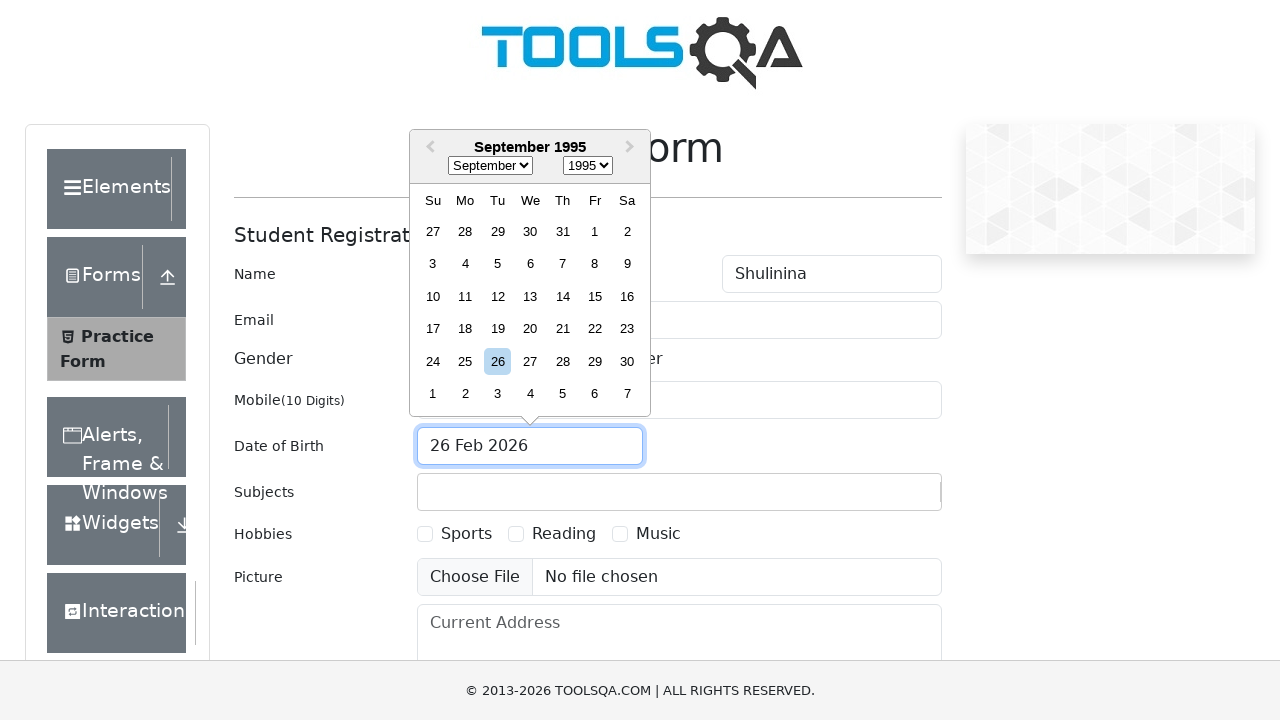

Selected day 6 from date picker at (530, 264) on .react-datepicker__day.react-datepicker__day--006
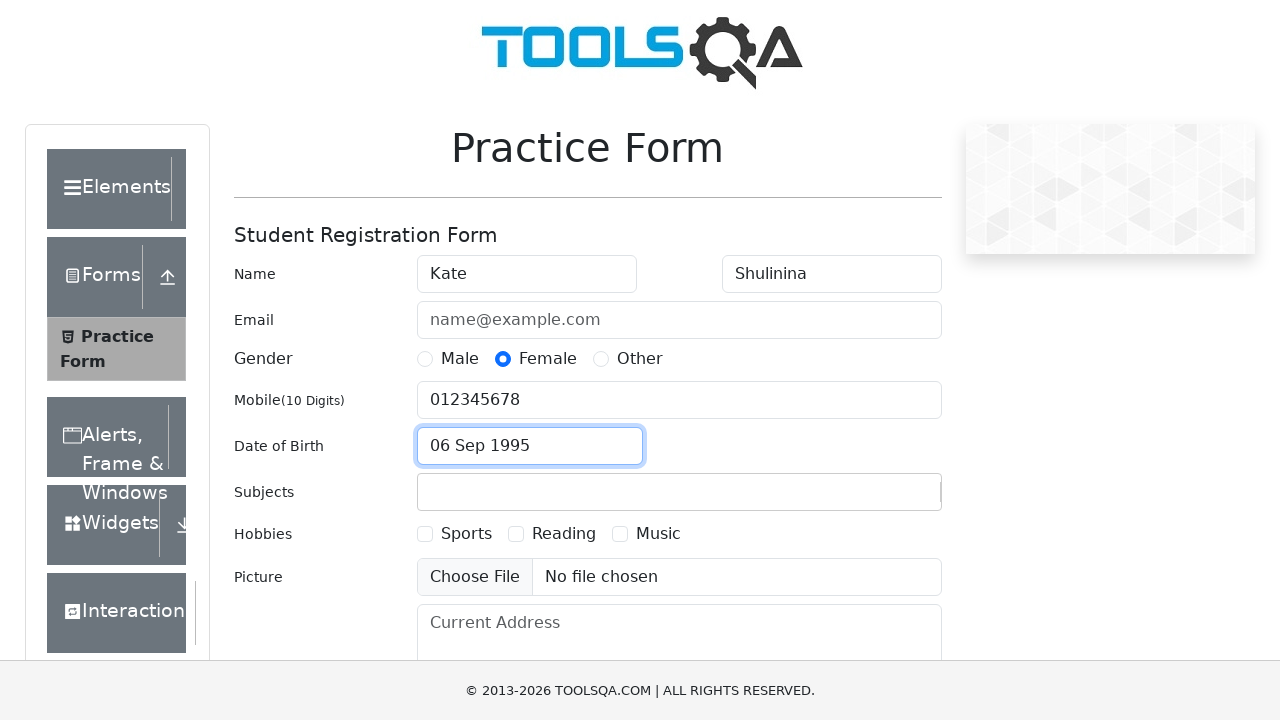

Scrolled to submit button
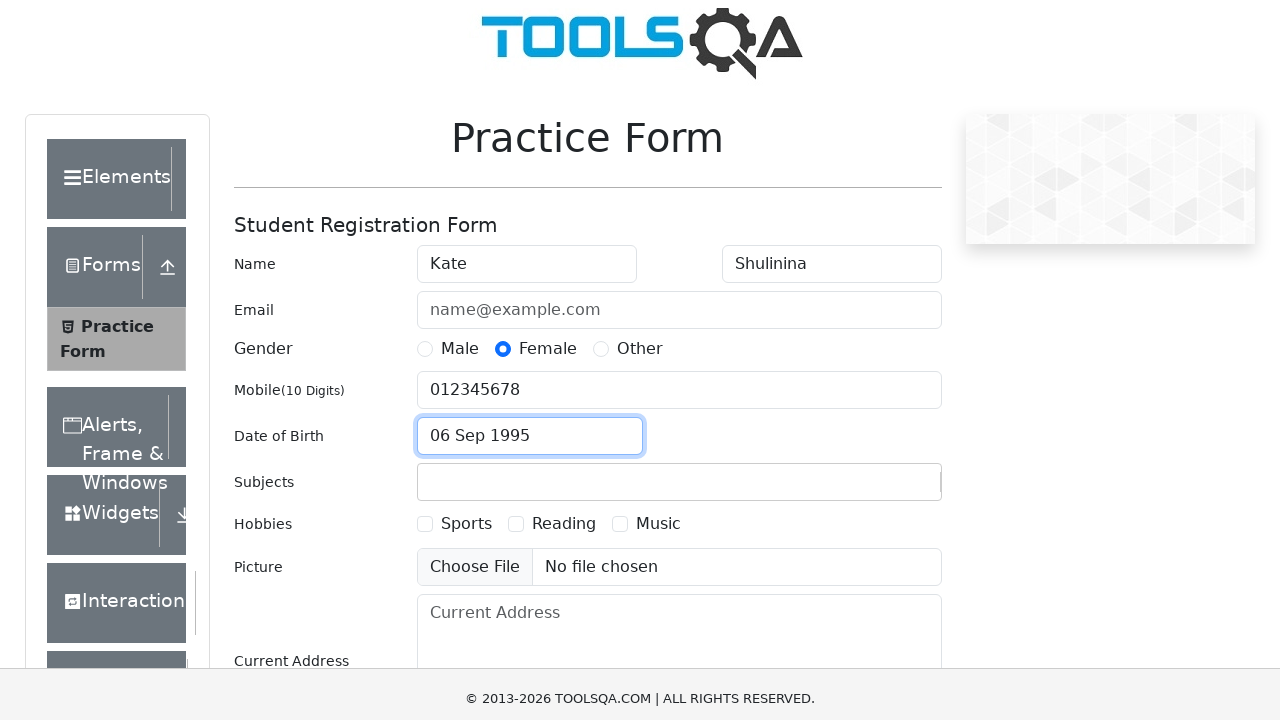

Clicked submit button with invalid phone number at (885, 499) on #submit
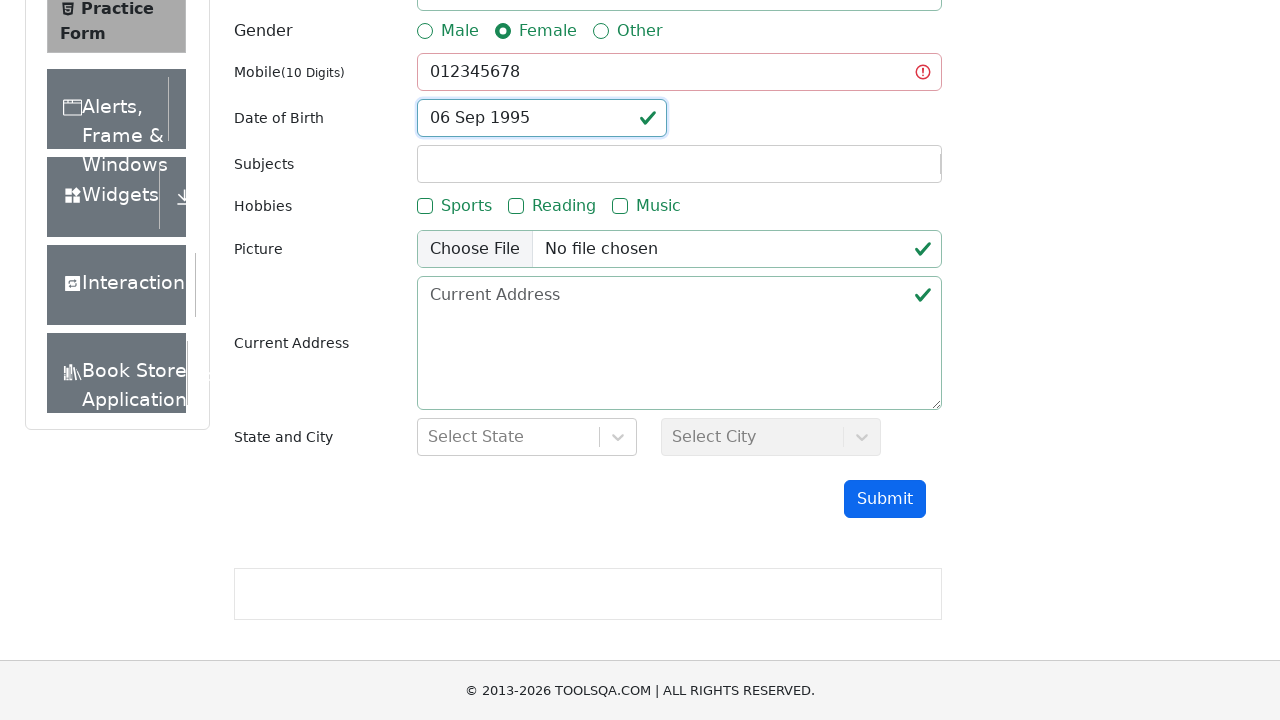

Waited 1 second to ensure no success table appears
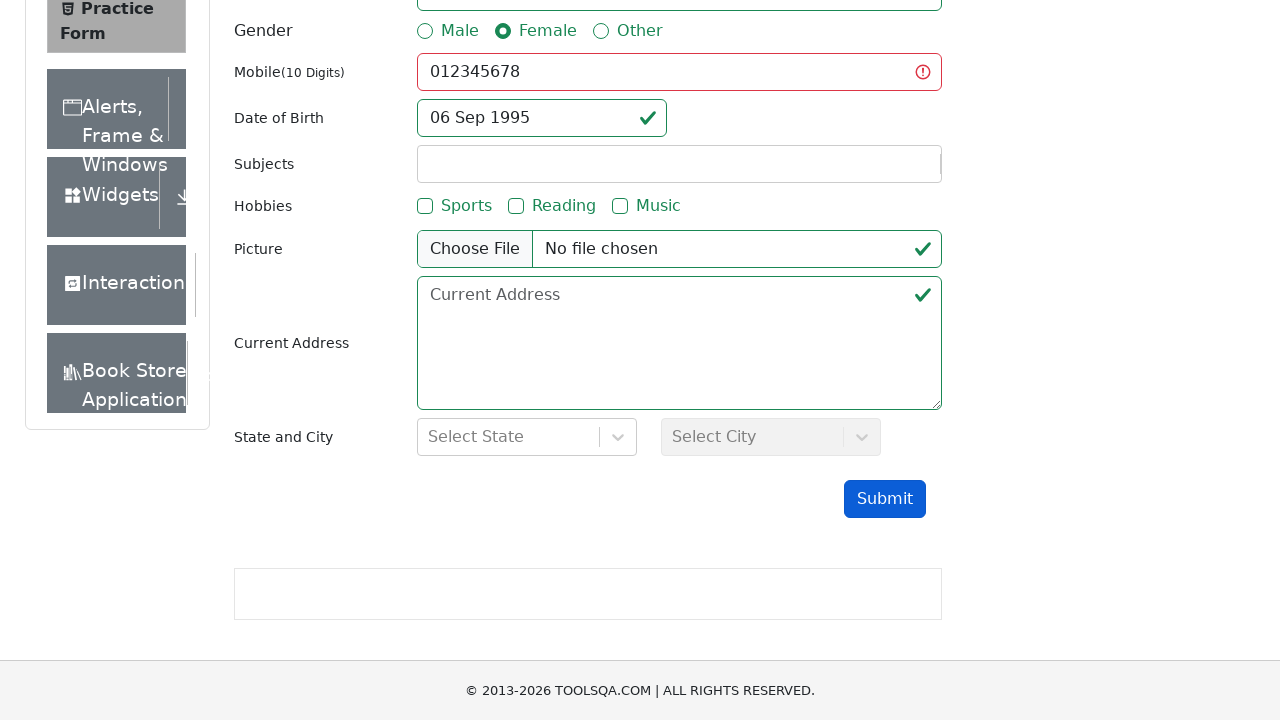

Verified that success table is not visible - form validation correctly rejected invalid phone number
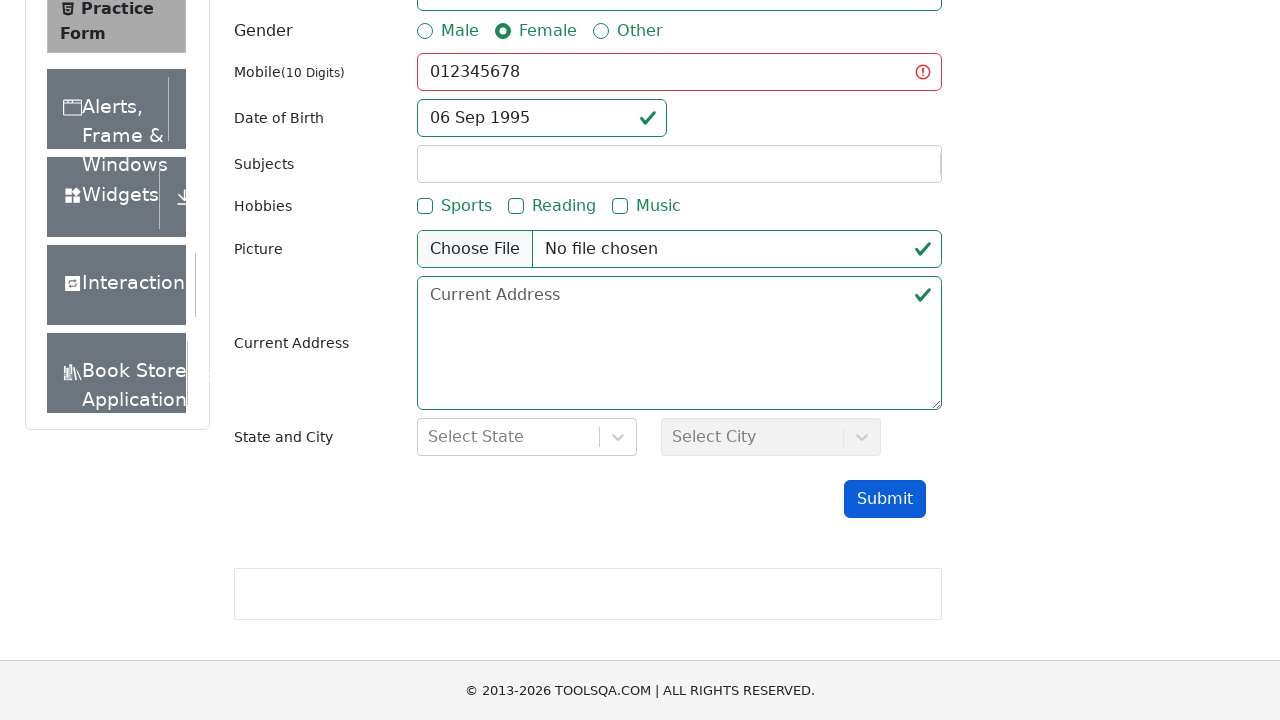

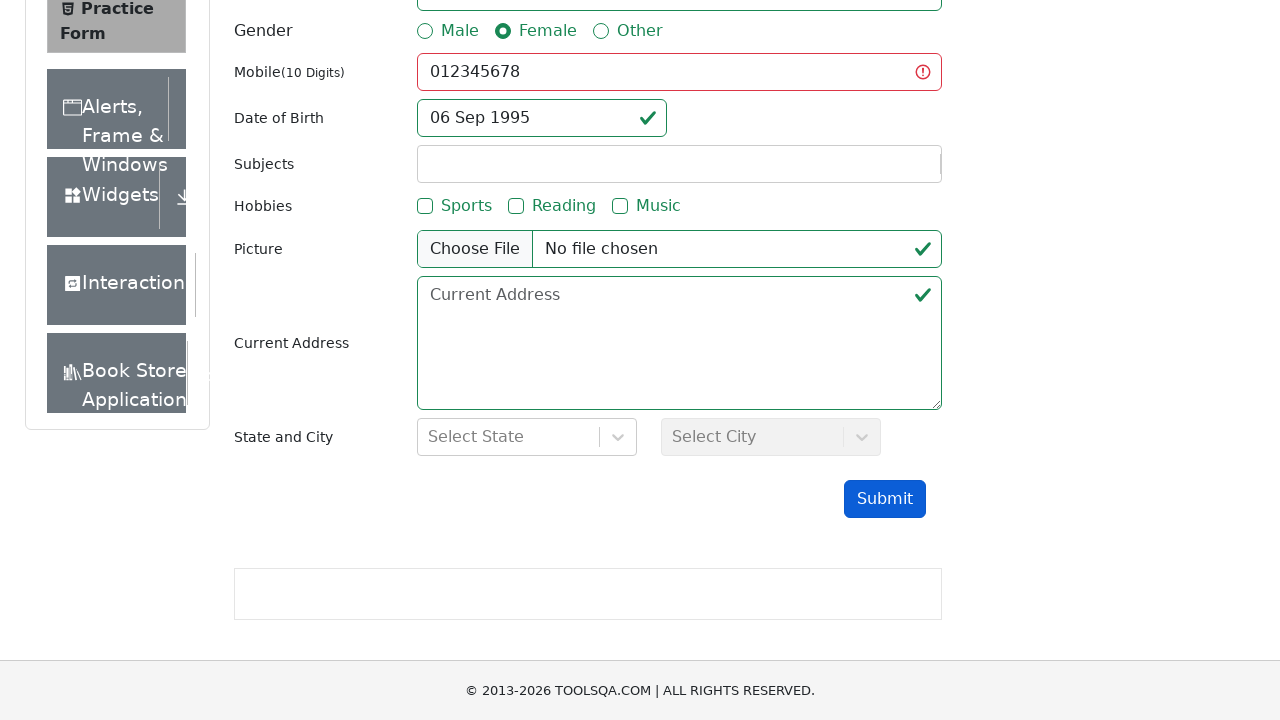